Tests dropdown selection functionality by selecting options using different methods (visible text, index, and value) on a demo form

Starting URL: https://demoqa.com/select-menu

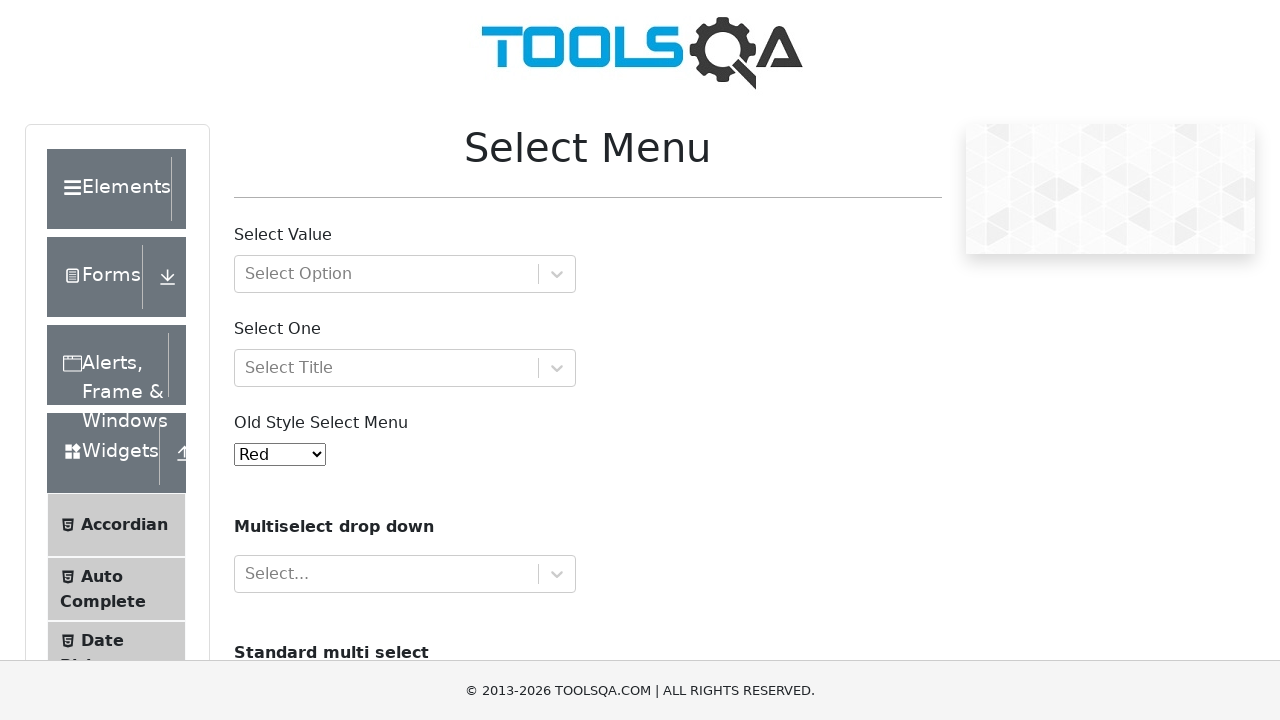

Located the dropdown menu element with id 'oldSelectMenu'
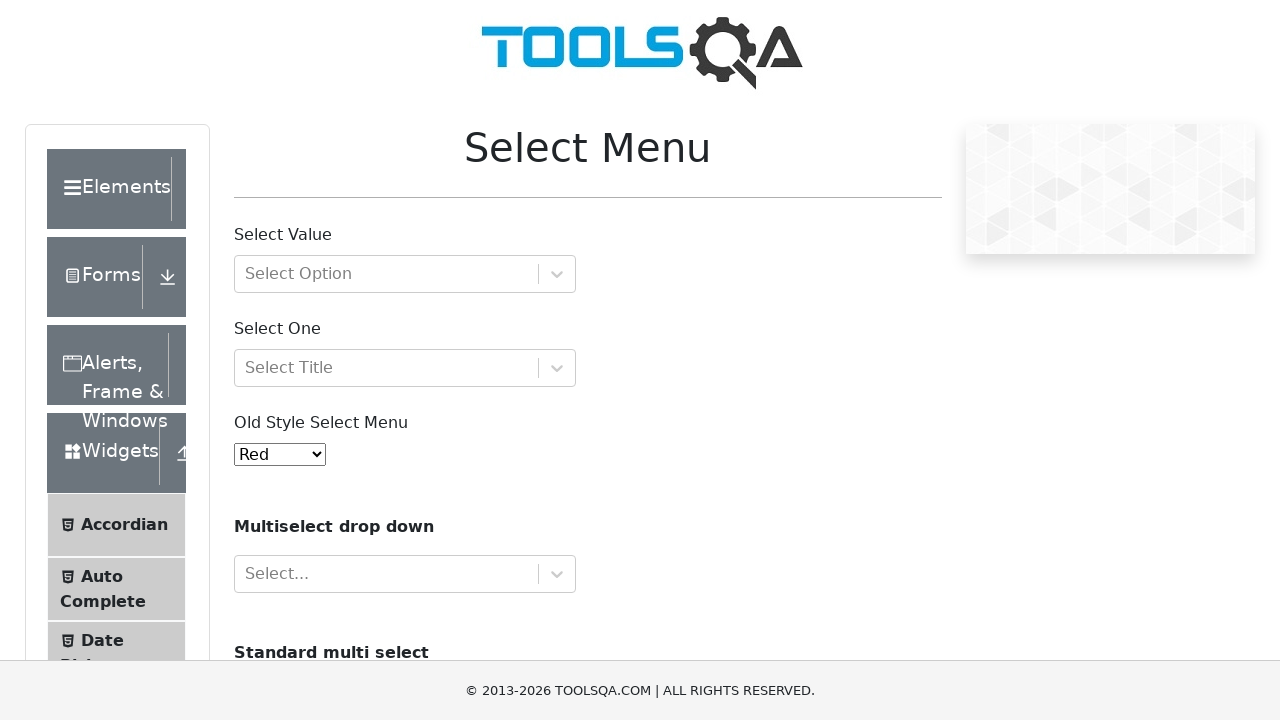

Selected 'Blue' option from dropdown by visible text on #oldSelectMenu
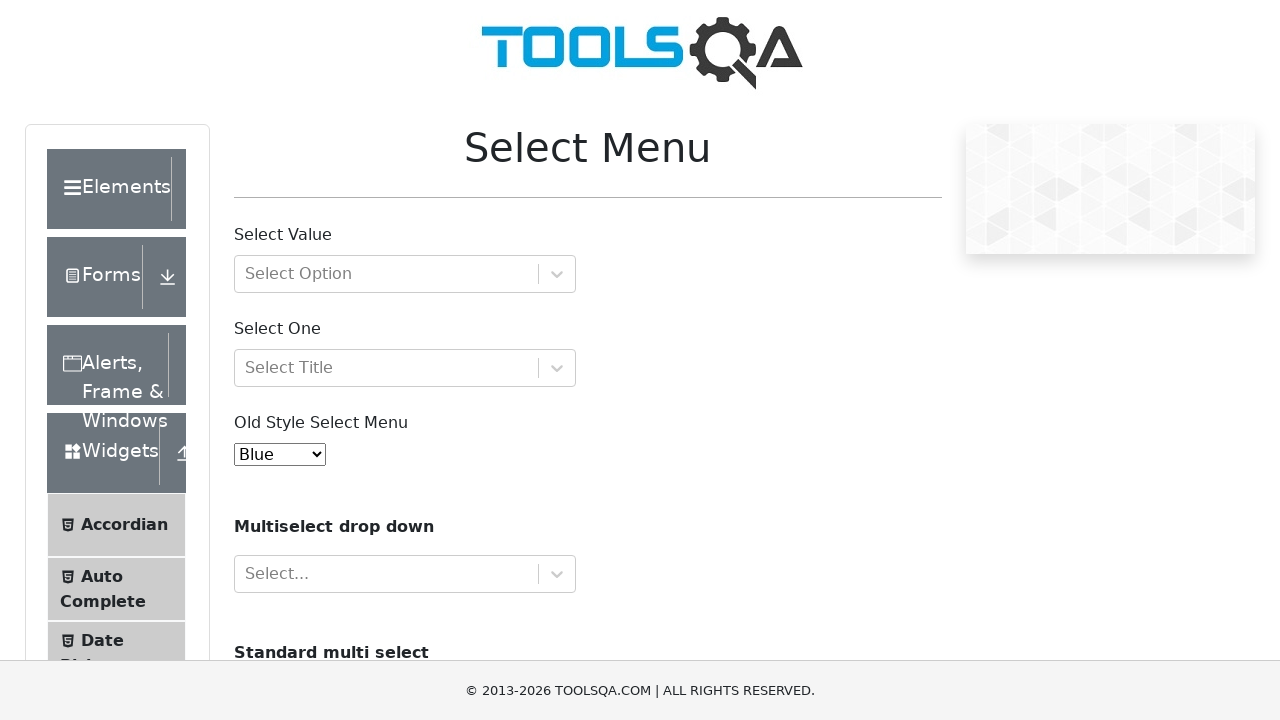

Selected option at index 3 (Green) from dropdown on #oldSelectMenu
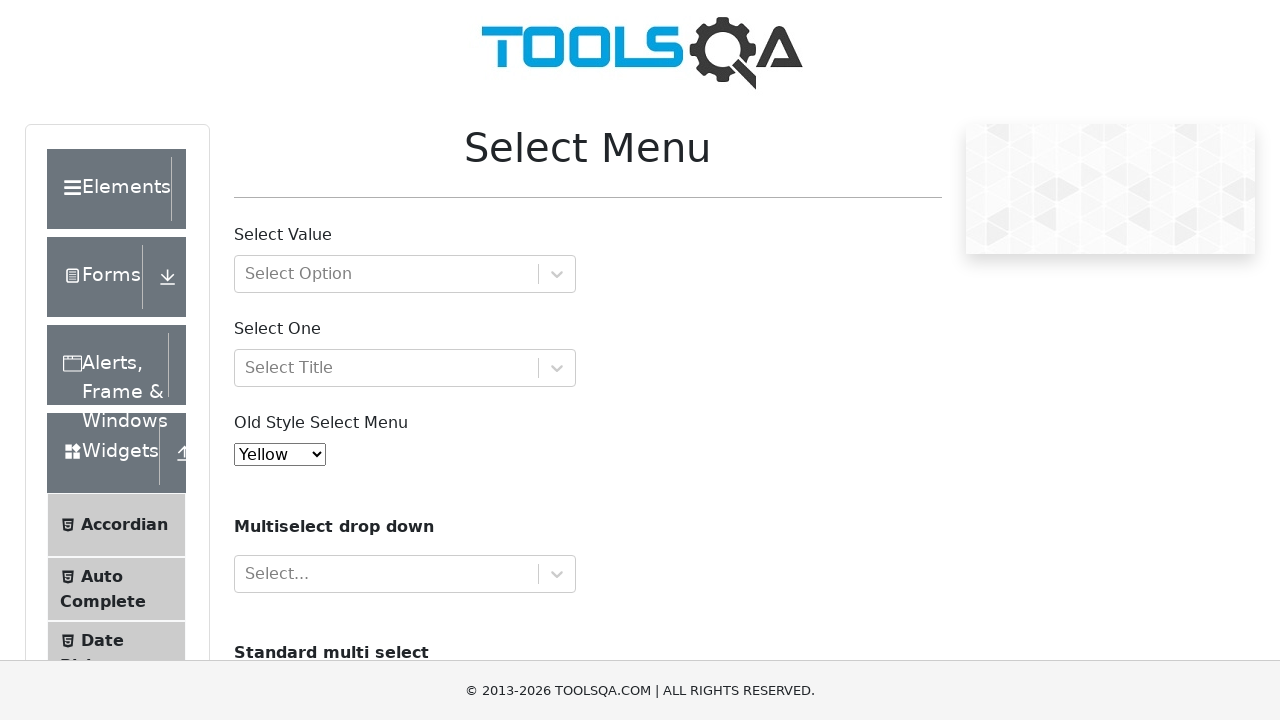

Selected option with value '4' from dropdown on #oldSelectMenu
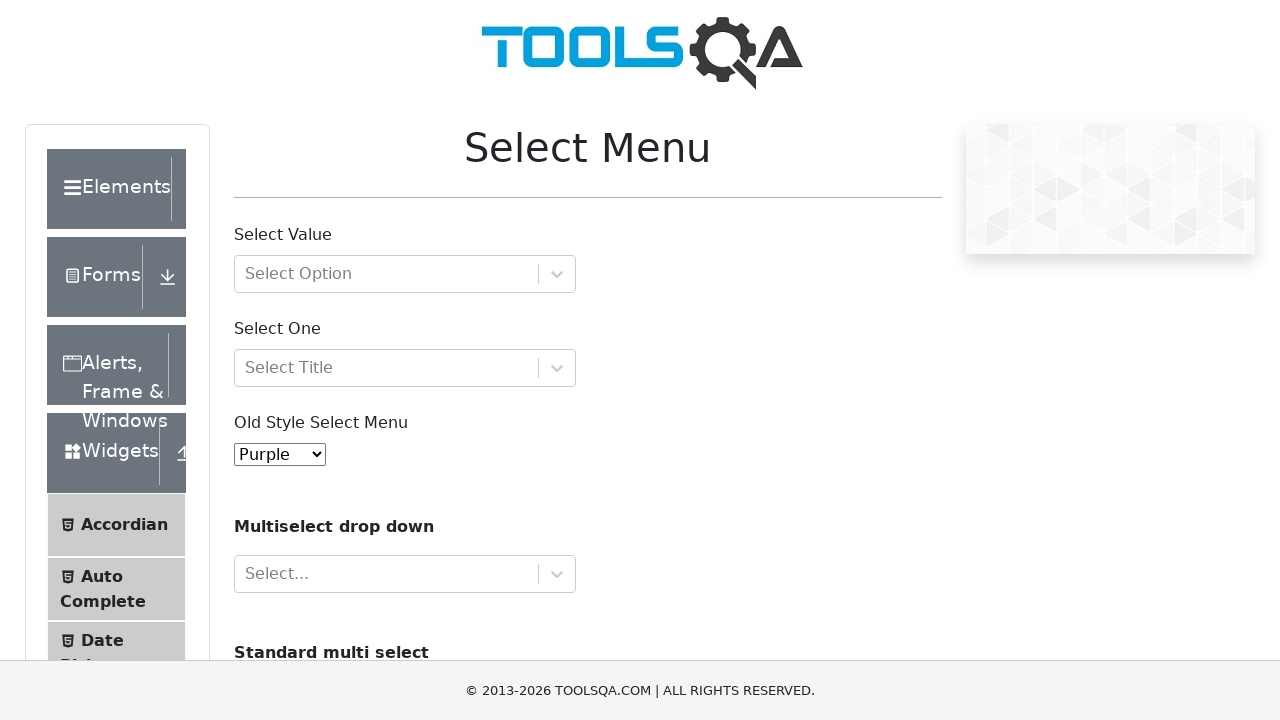

Retrieved all option elements from the dropdown
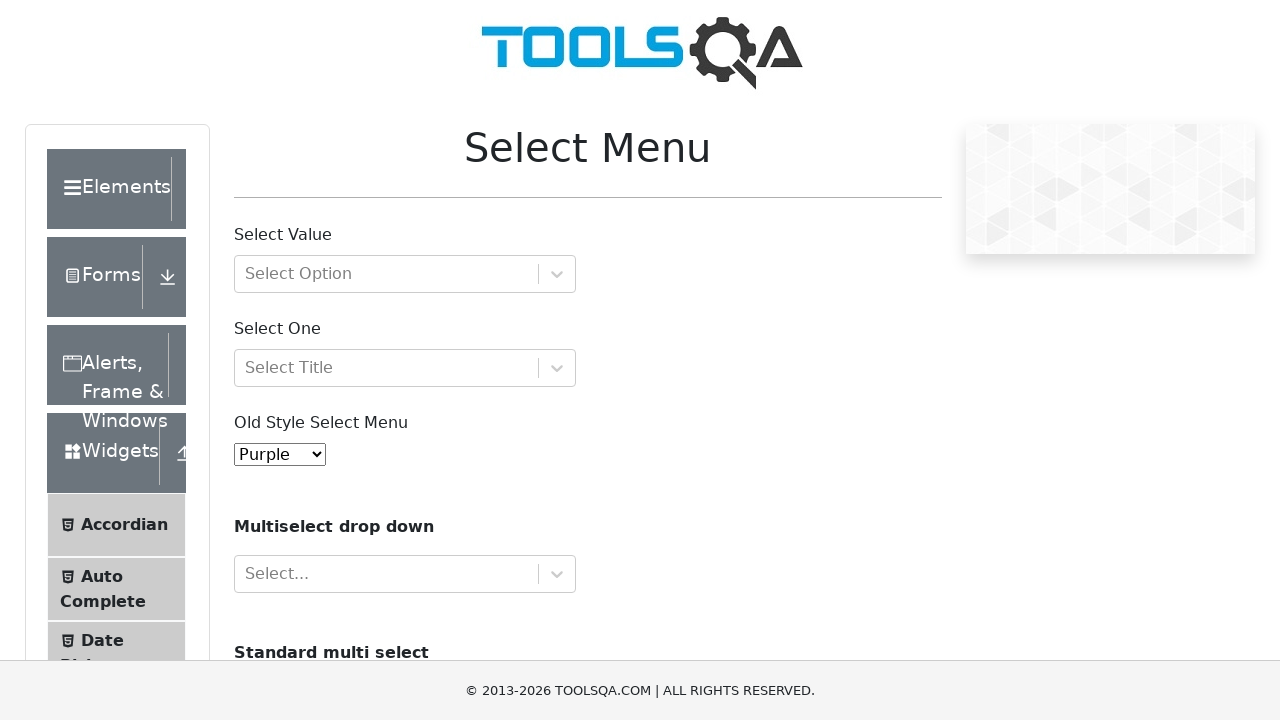

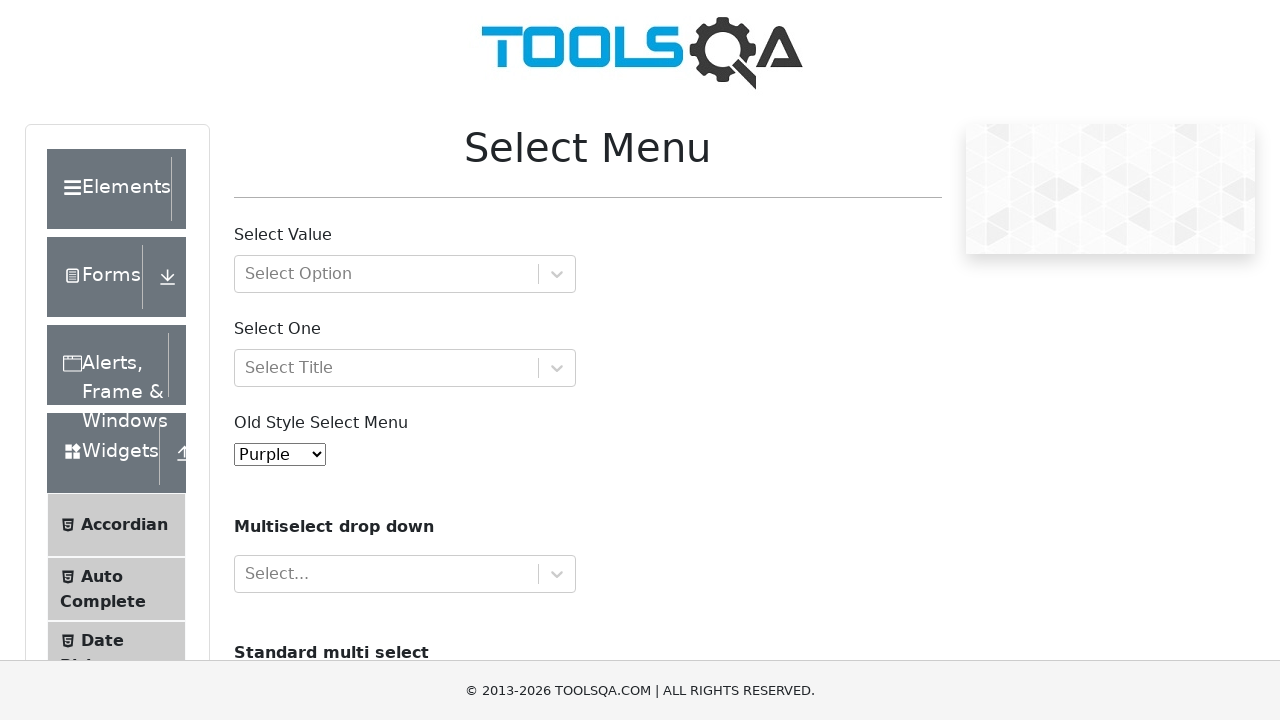